Fills out a registration form with personal information including name, address, email, phone, gender, hobbies, and skills

Starting URL: http://demo.automationtesting.in/Register.html

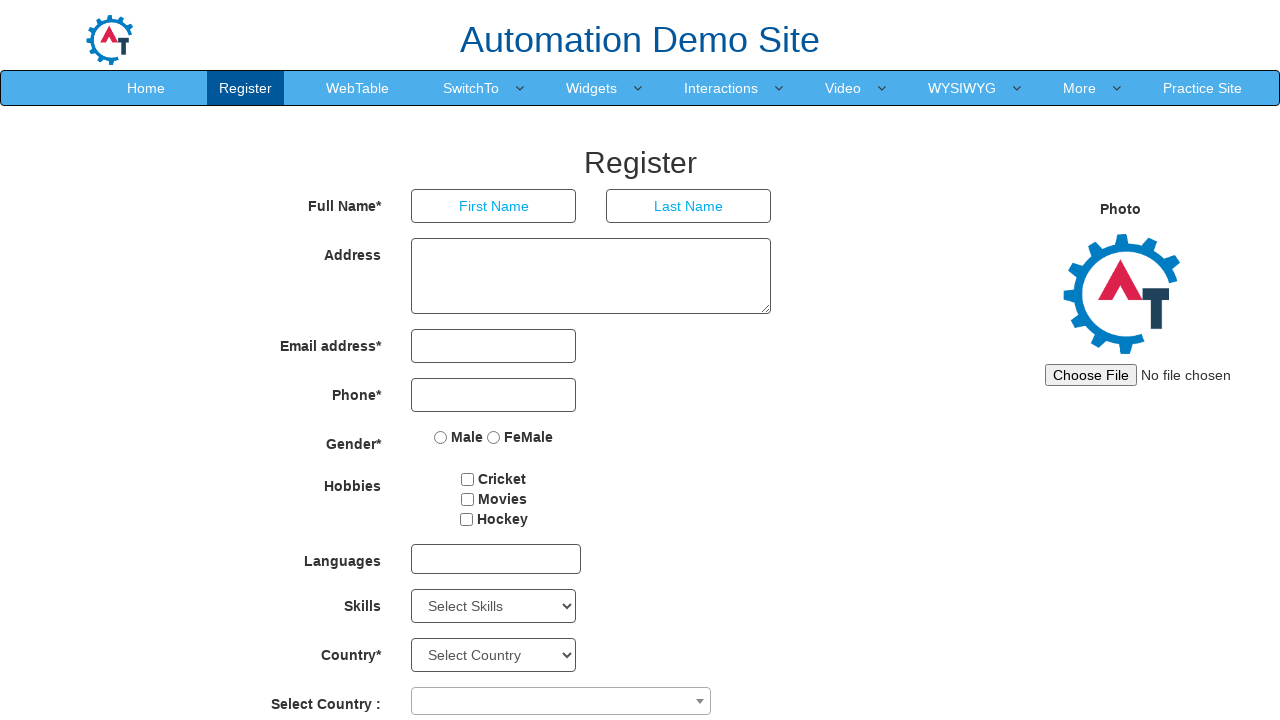

Filled first name field with 'Royan' on xpath=//*[@id='basicBootstrapForm']/div[1]/div[1]/input
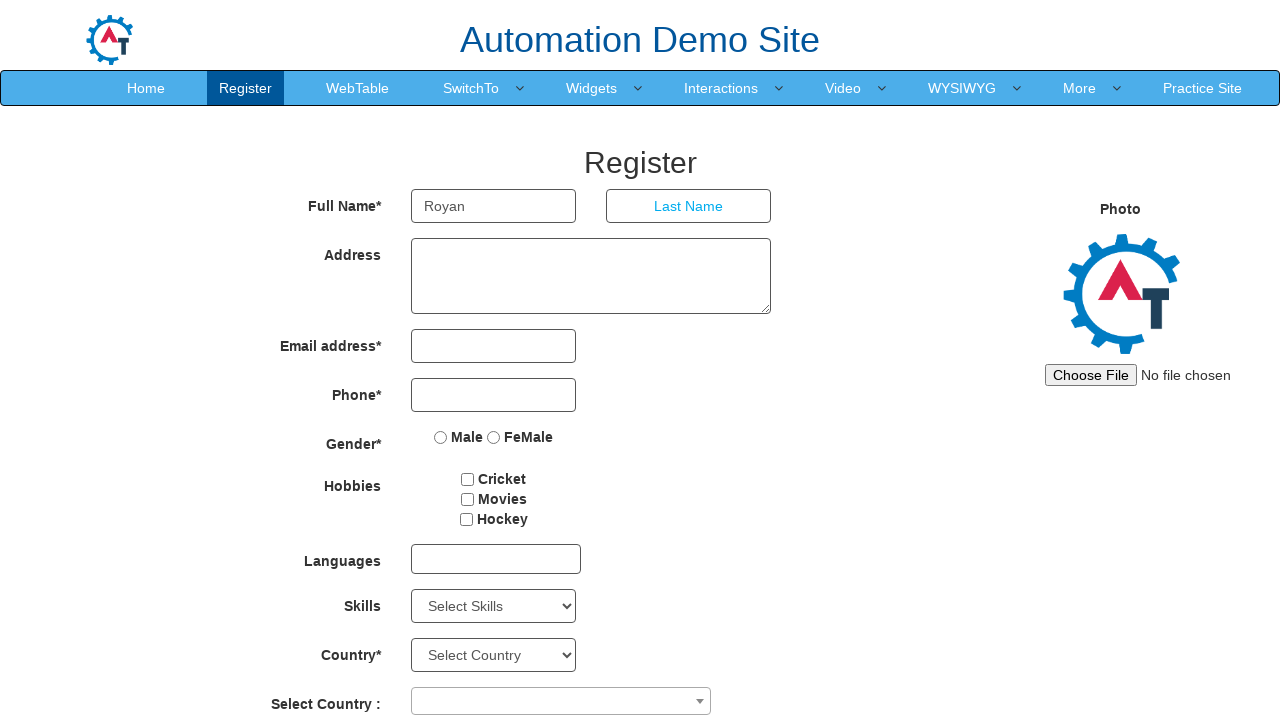

Filled last name field with 'Joseph' on xpath=//*[@id='basicBootstrapForm']/div[1]/div[2]/input
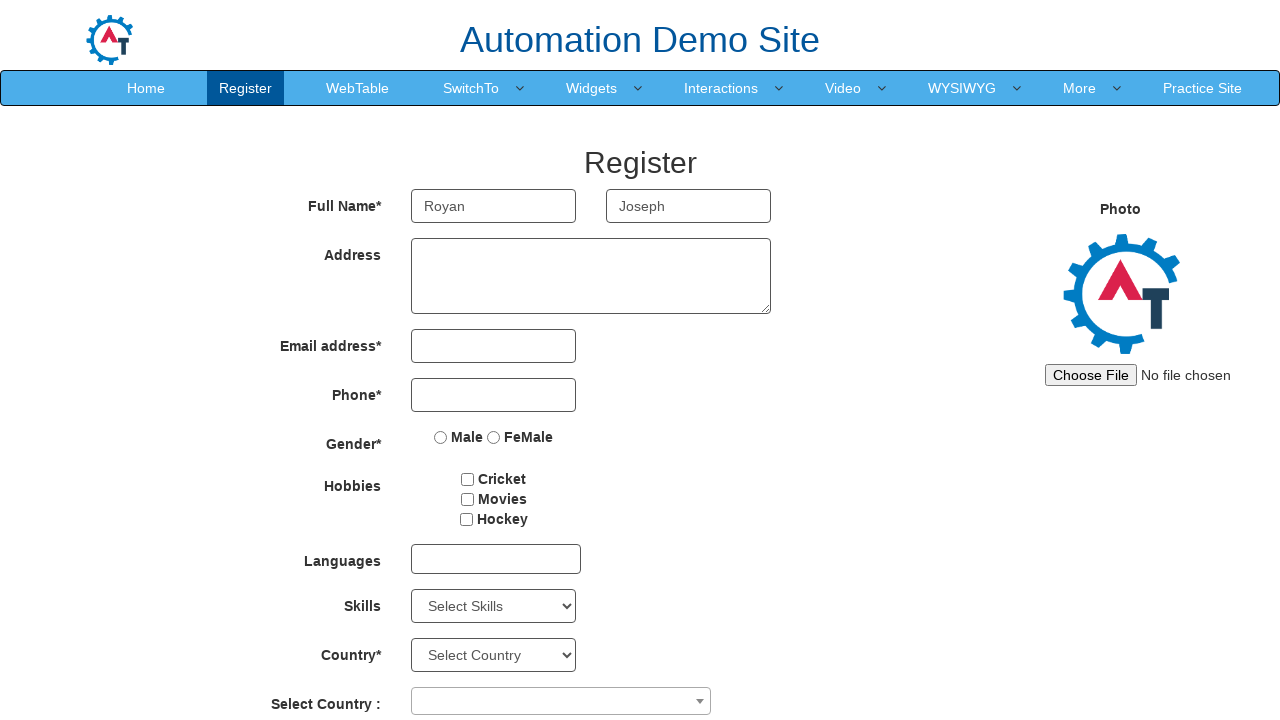

Filled address field with 'Chennai. OMR' on xpath=//*[@id='basicBootstrapForm']/div[2]/div/textarea
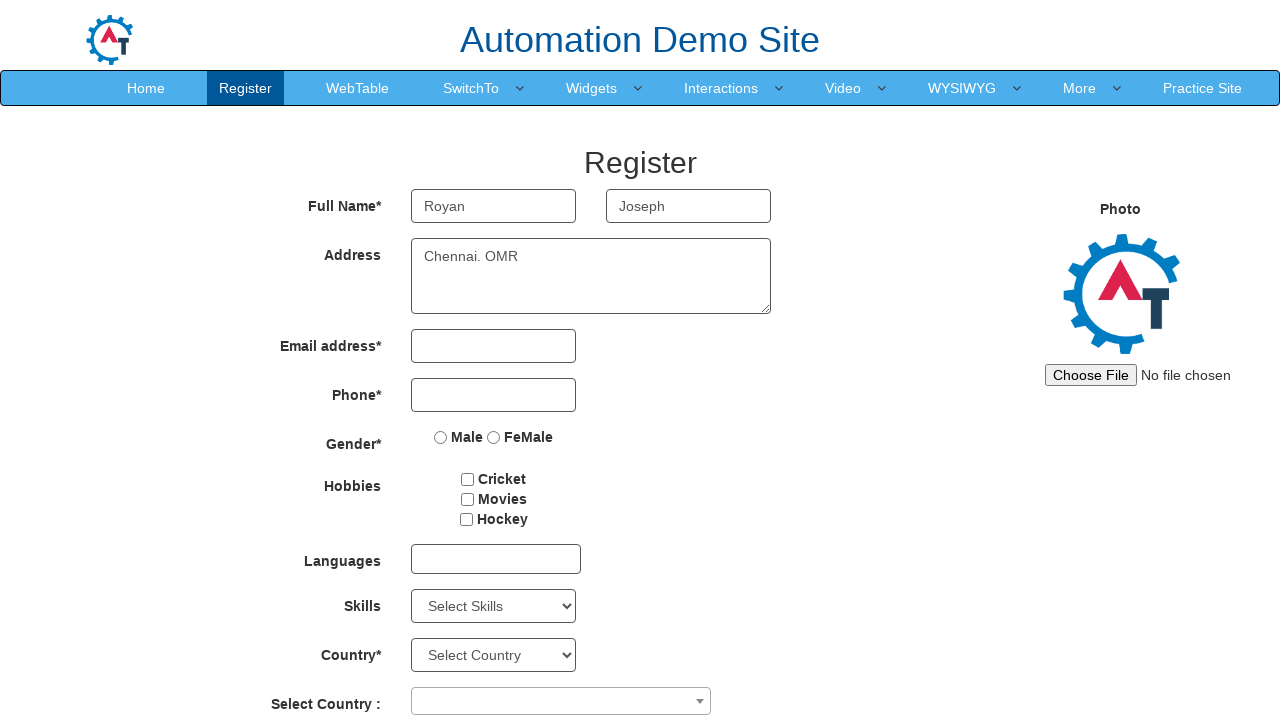

Filled email field with 'testuser842@example.com' on xpath=//*[@id='eid']/input
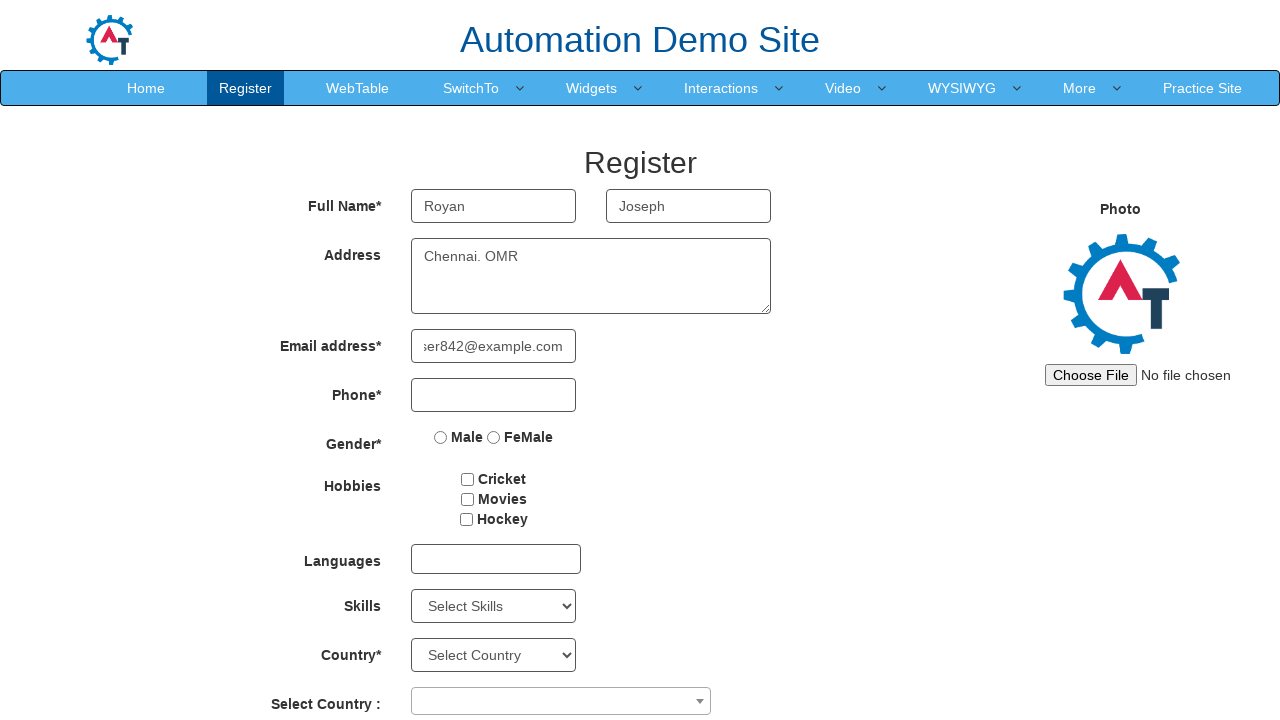

Filled phone number field with '9876543210' on xpath=//*[@id='basicBootstrapForm']/div[4]/div/input
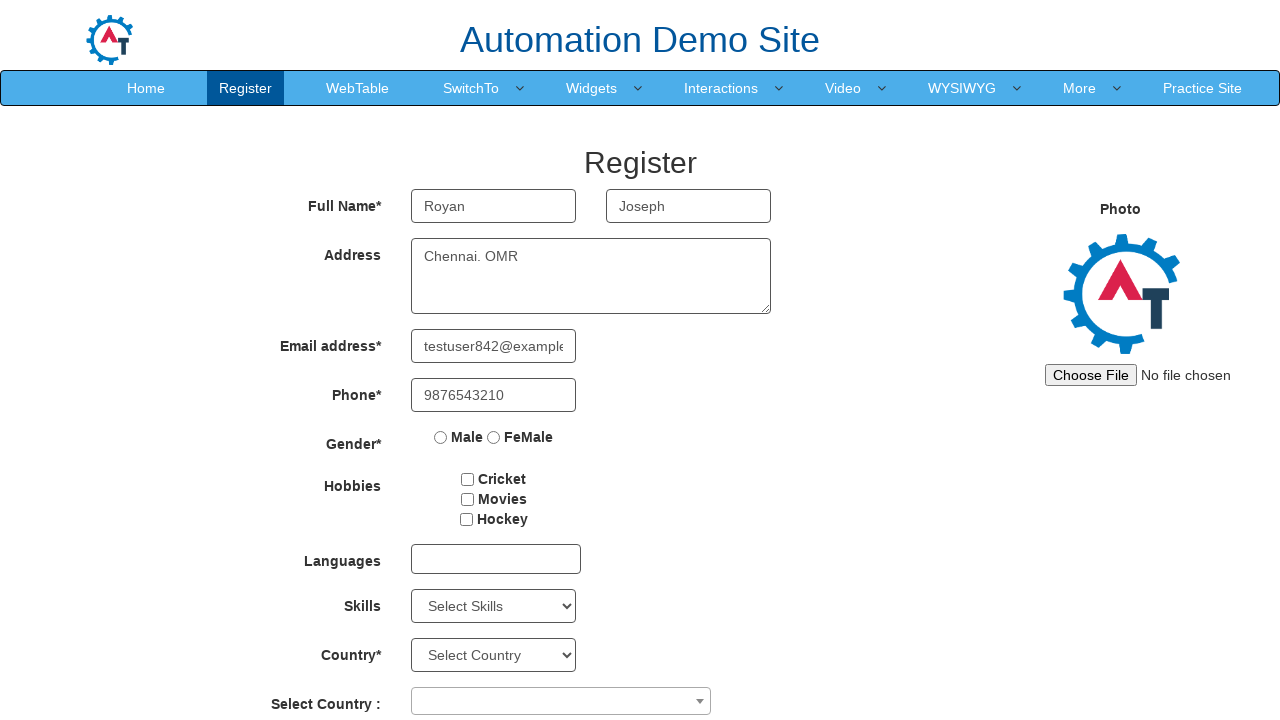

Selected male gender option at (441, 437) on xpath=//*[@id='basicBootstrapForm']/div[5]/div/label[1]/input
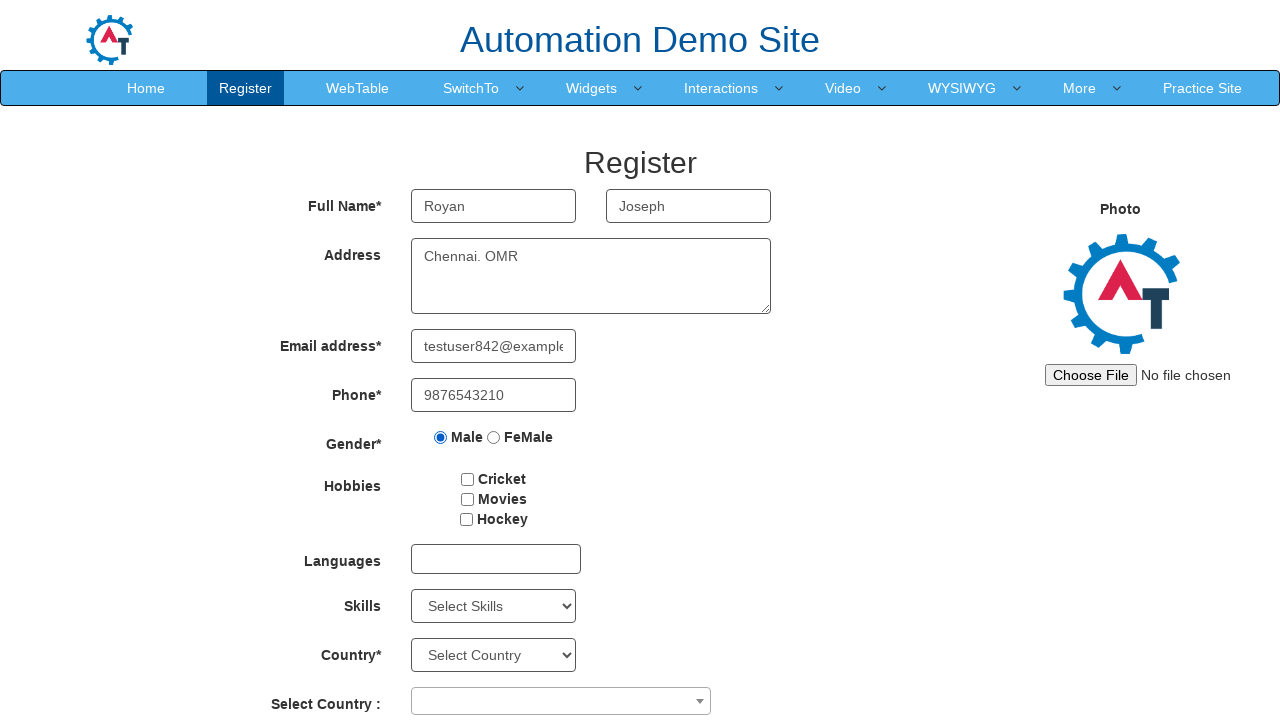

Checked Cricket hobby checkbox at (468, 479) on #checkbox1
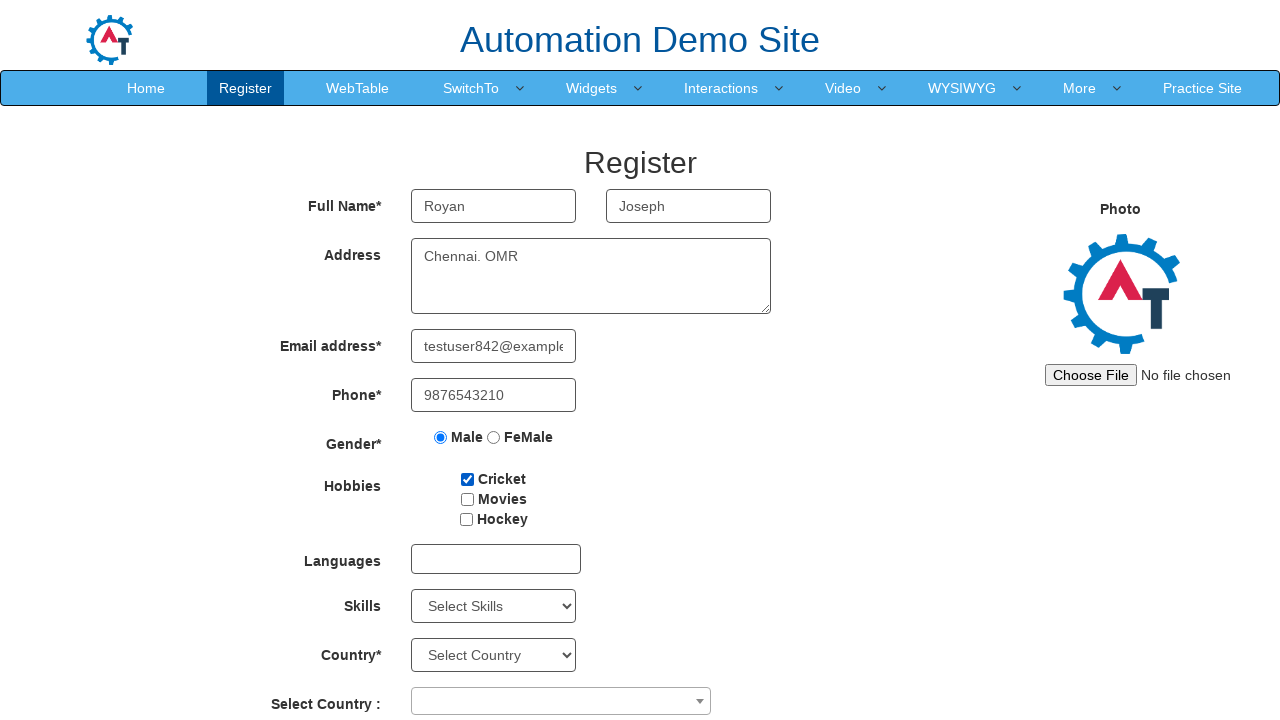

Selected 'C' from Skills dropdown on #Skills
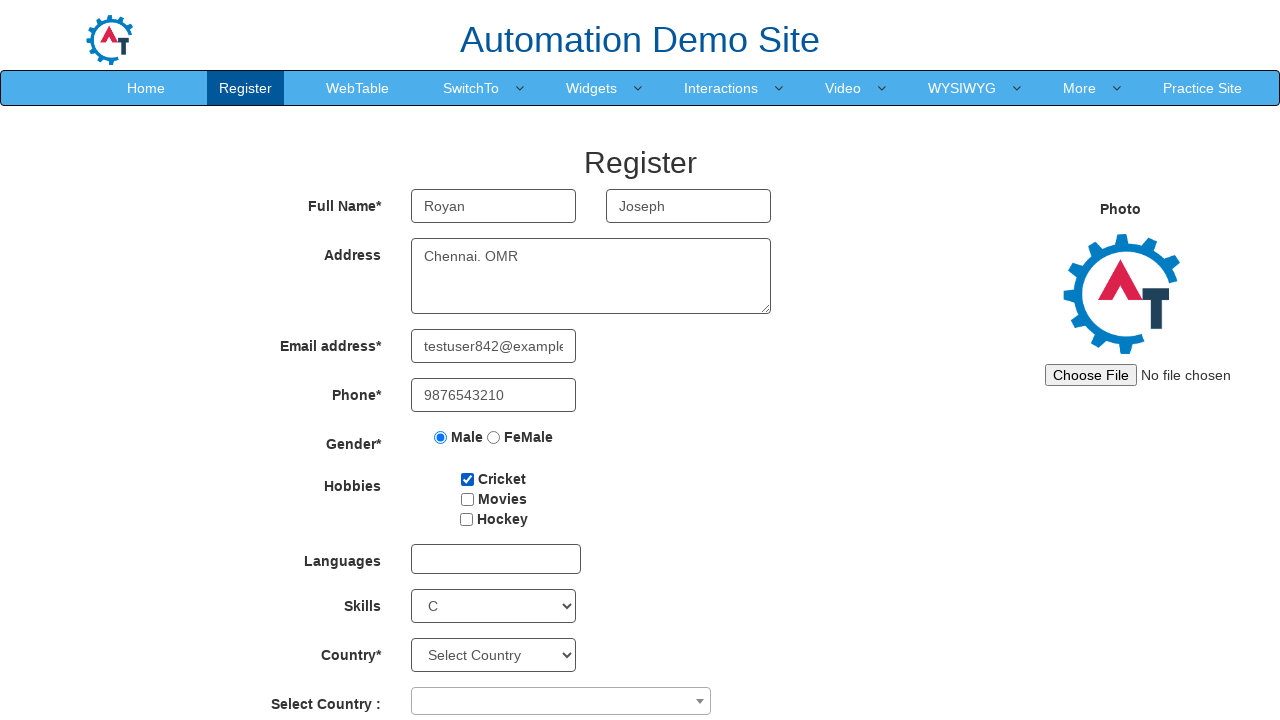

Clicked on languages dropdown to open it at (496, 559) on #msdd
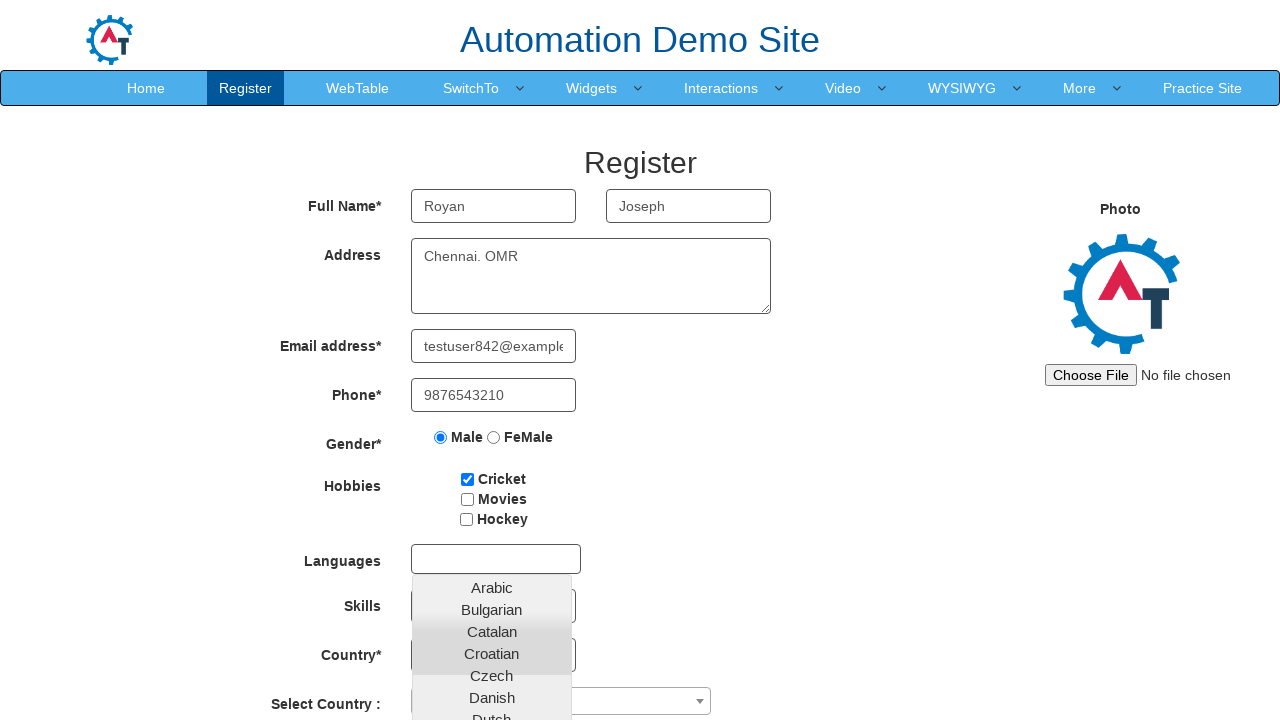

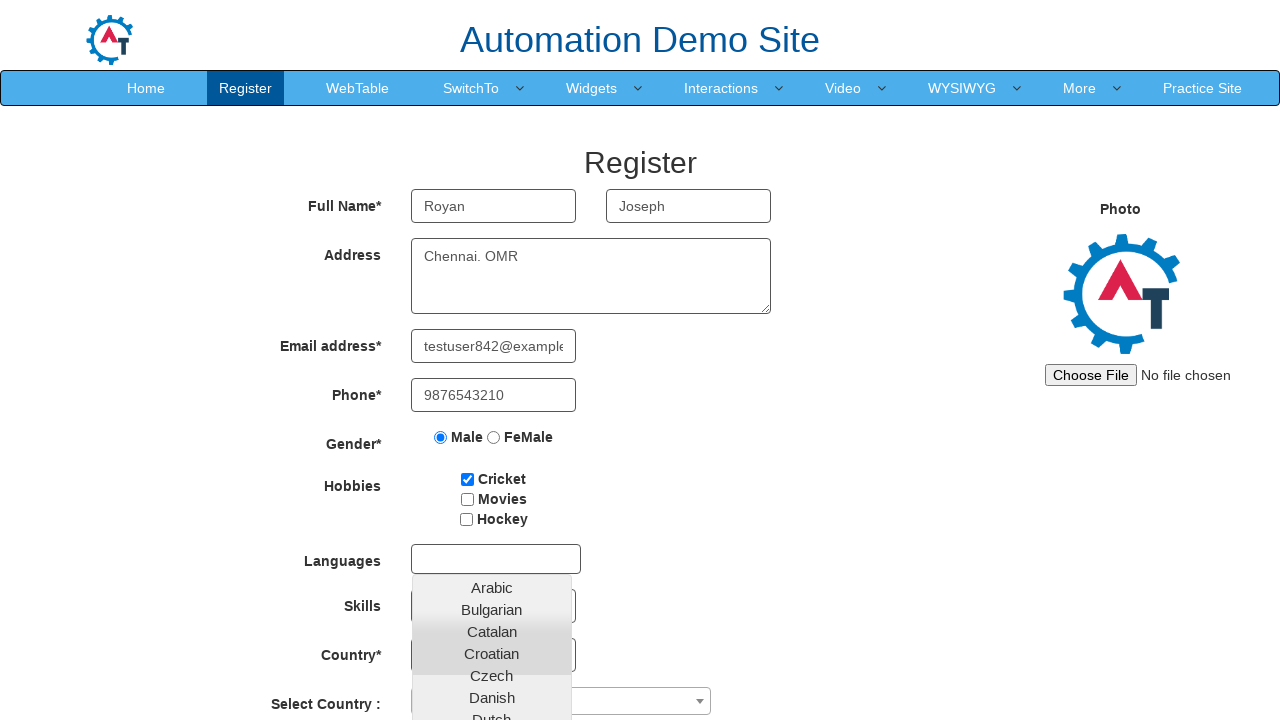